Navigates to the Heroku test application homepage and clicks on the first link in the content list

Starting URL: https://the-internet.herokuapp.com/

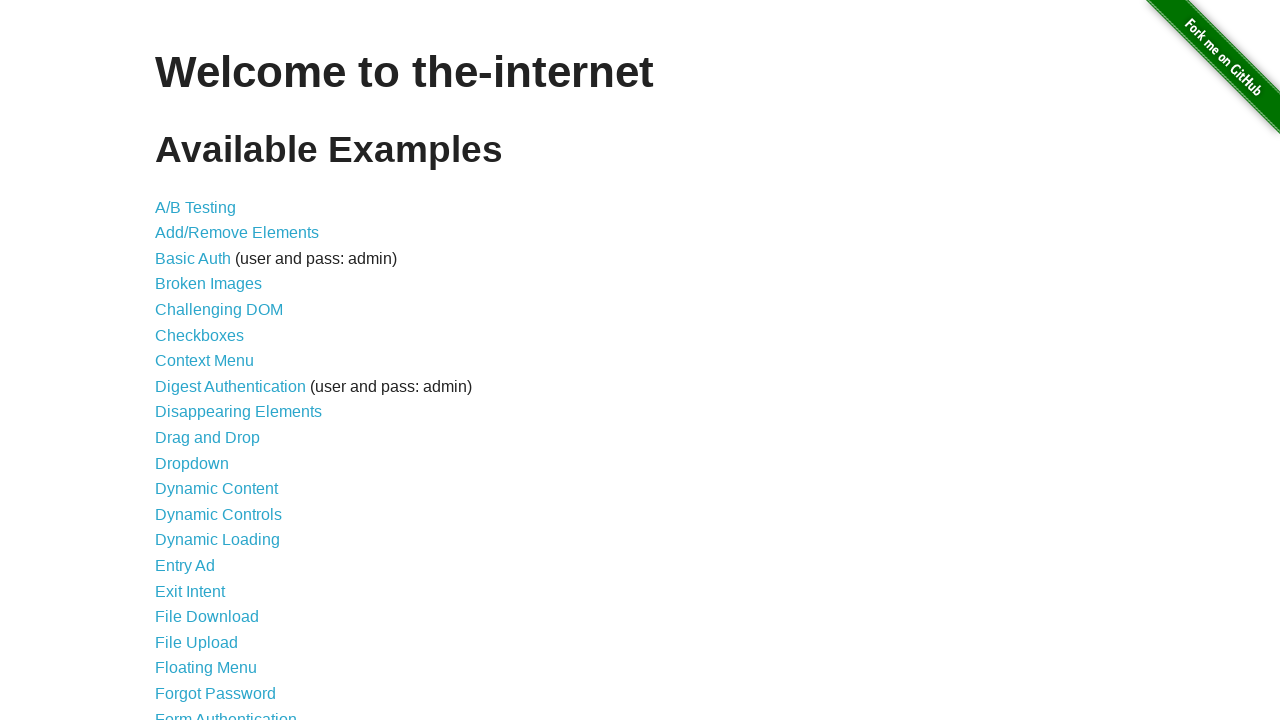

Navigated to Heroku test application homepage
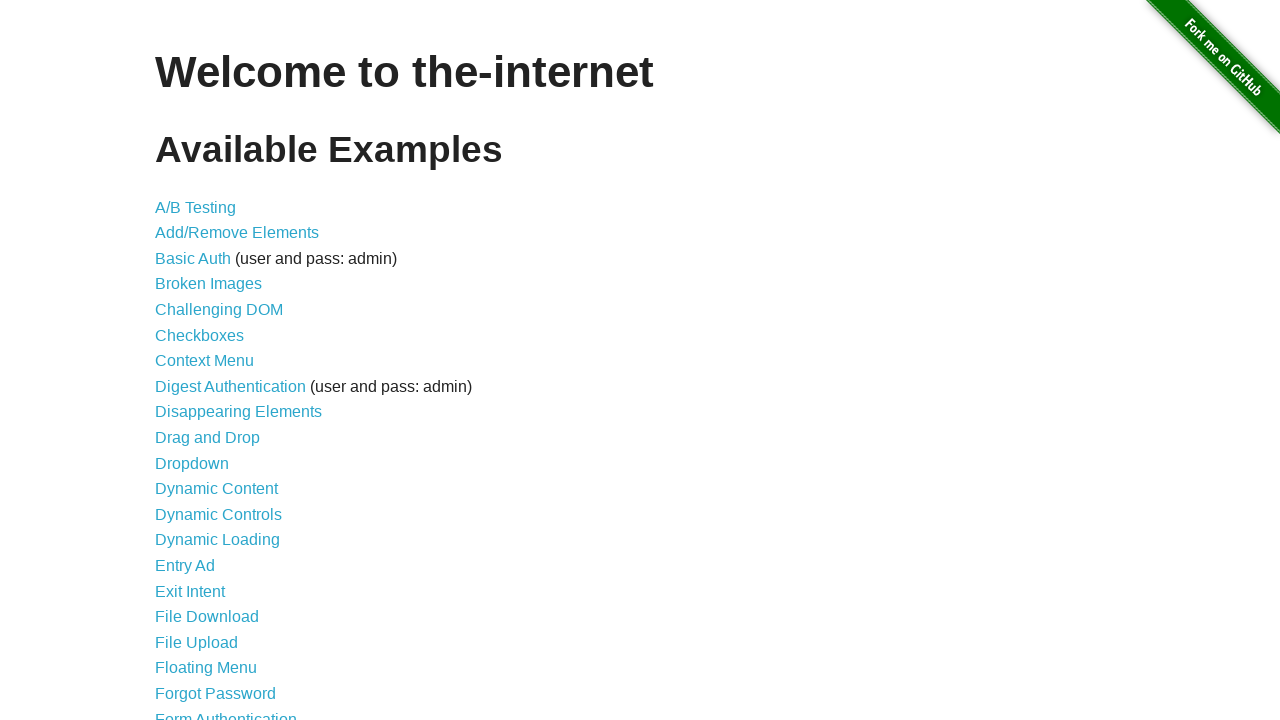

Clicked on the first link in the content list at (196, 207) on xpath=//*[@id="content"]/ul/li[1]/a
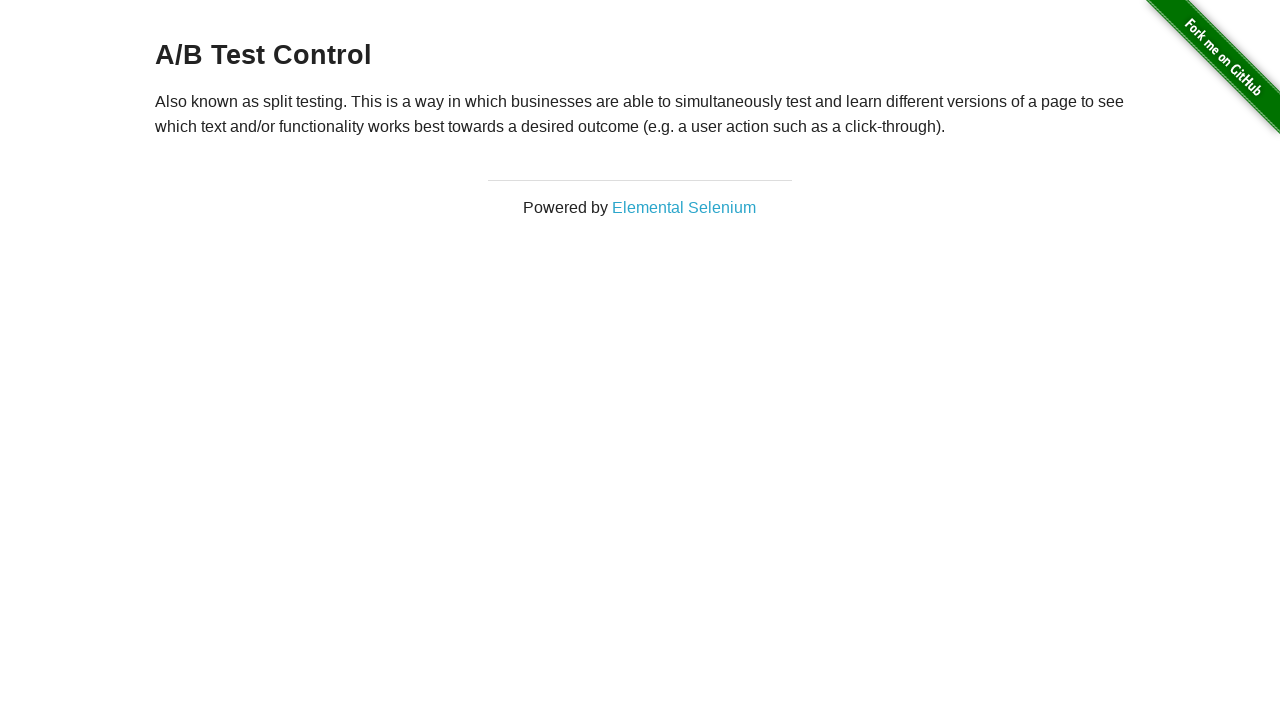

Waited for page navigation to complete
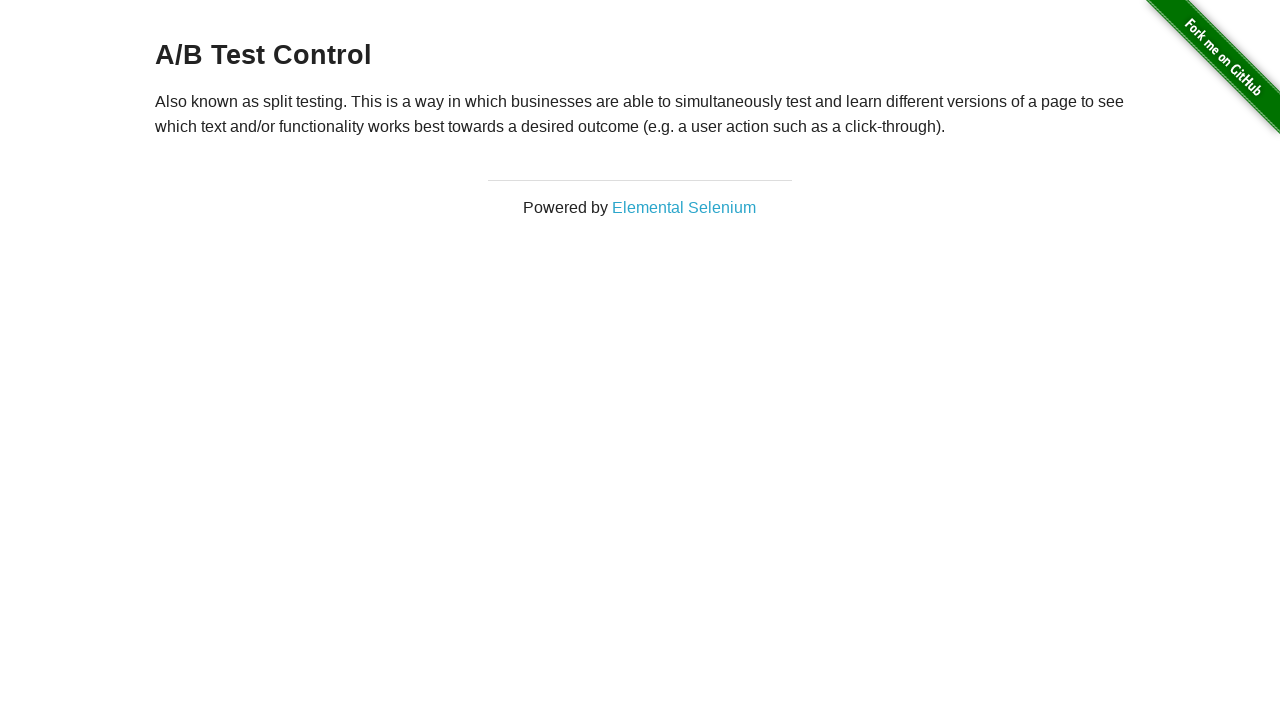

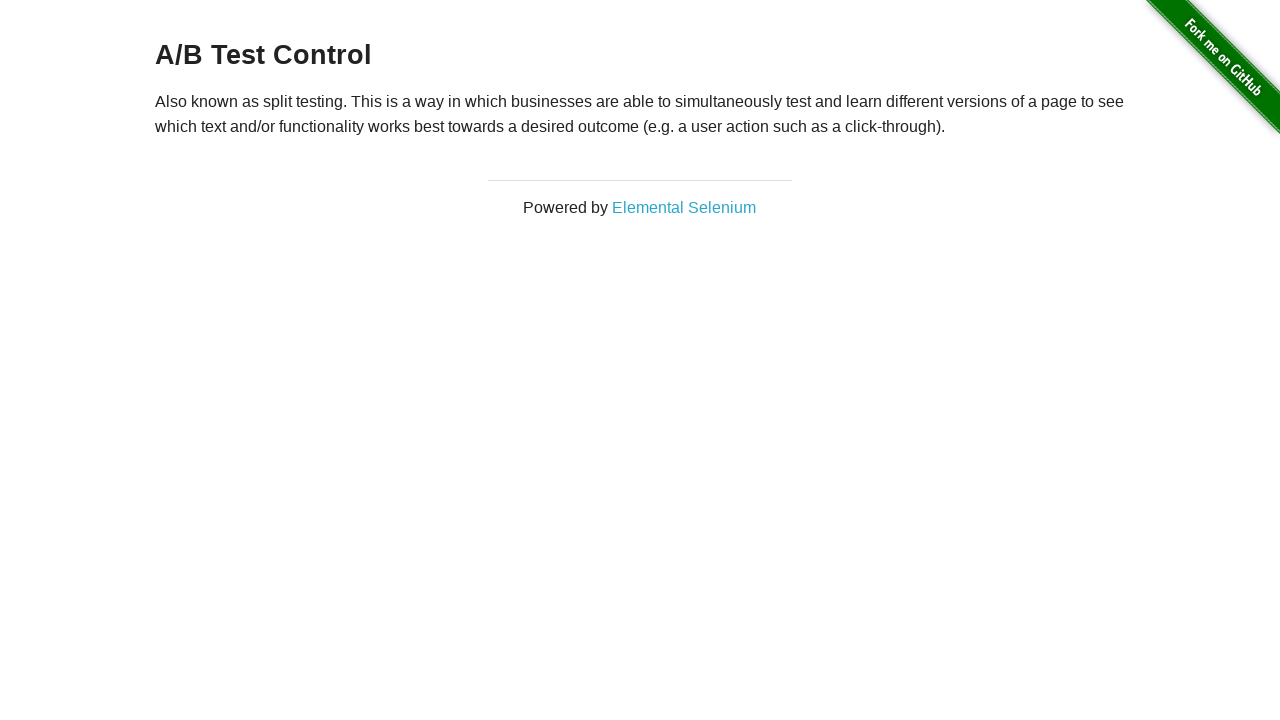